Tests a practice form submission on Rahul Shetty Academy by filling out various form fields including name, email, password, checkbox, dropdown, radio button, and date, then submitting and verifying success message appears.

Starting URL: https://rahulshettyacademy.com/angularpractice/

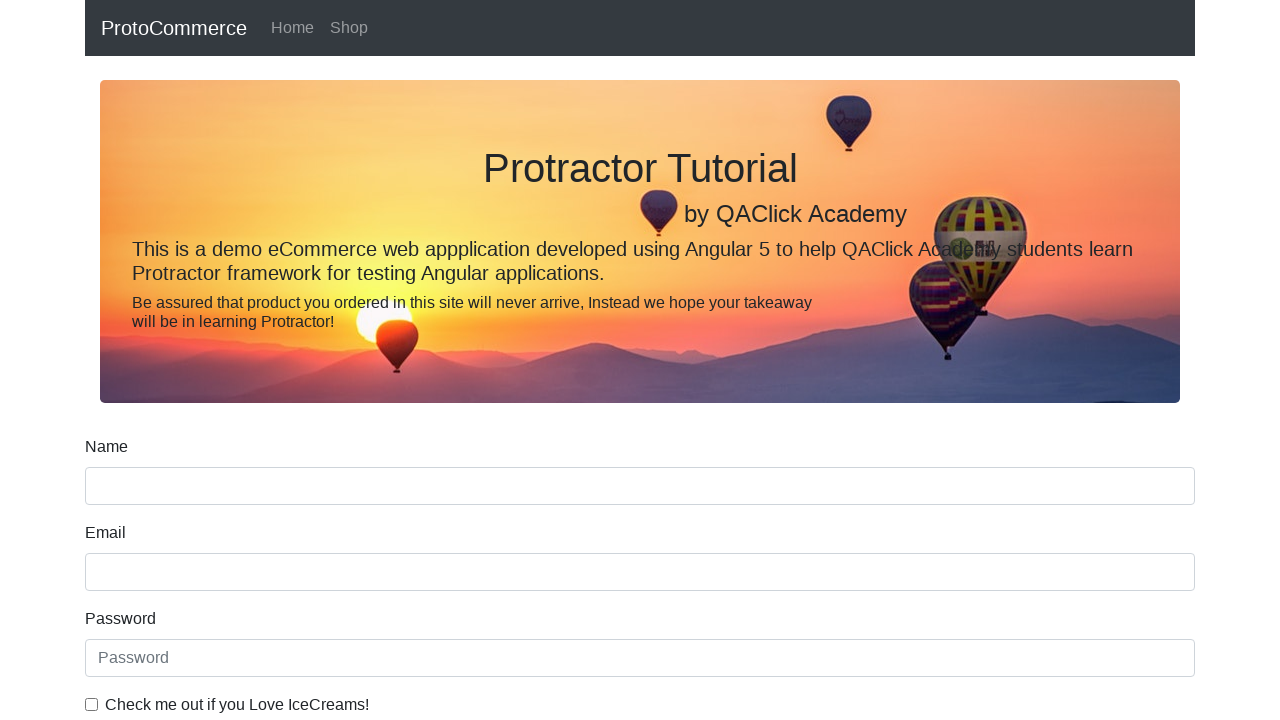

Filled name field with 'Michael' on input[name='name']
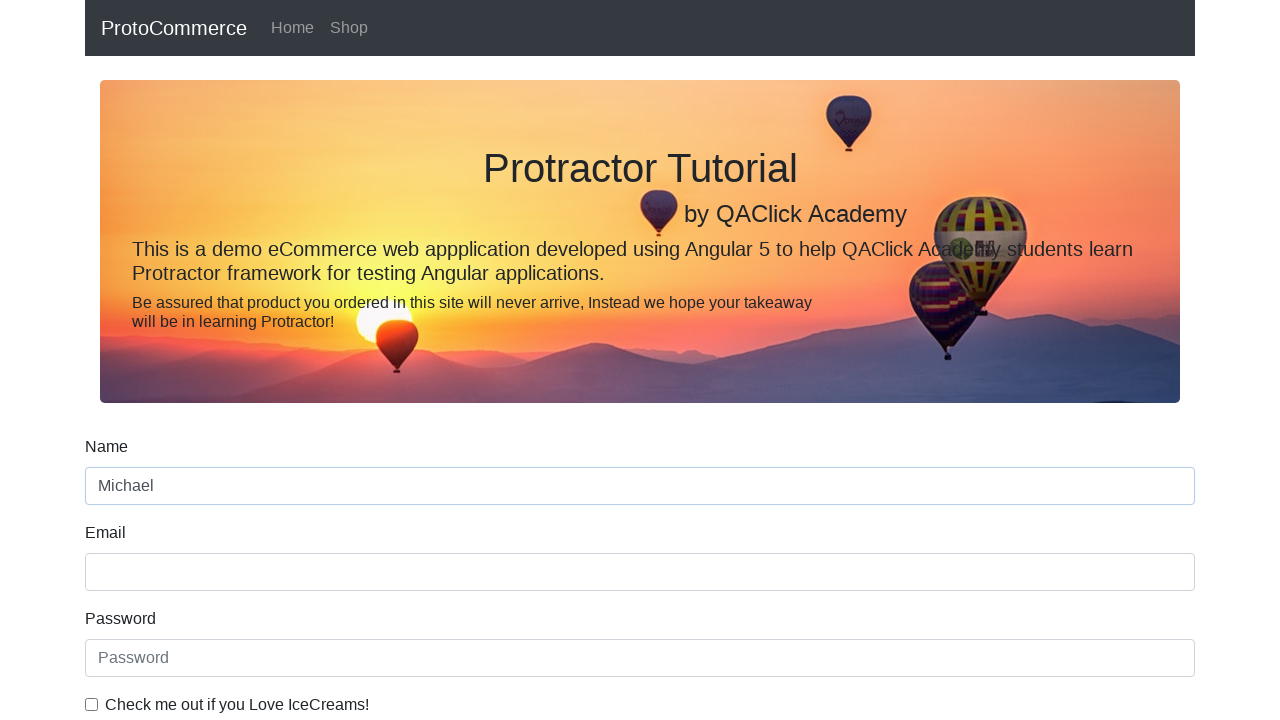

Filled email field with 'michael.johnson@example.com' on input[name='email']
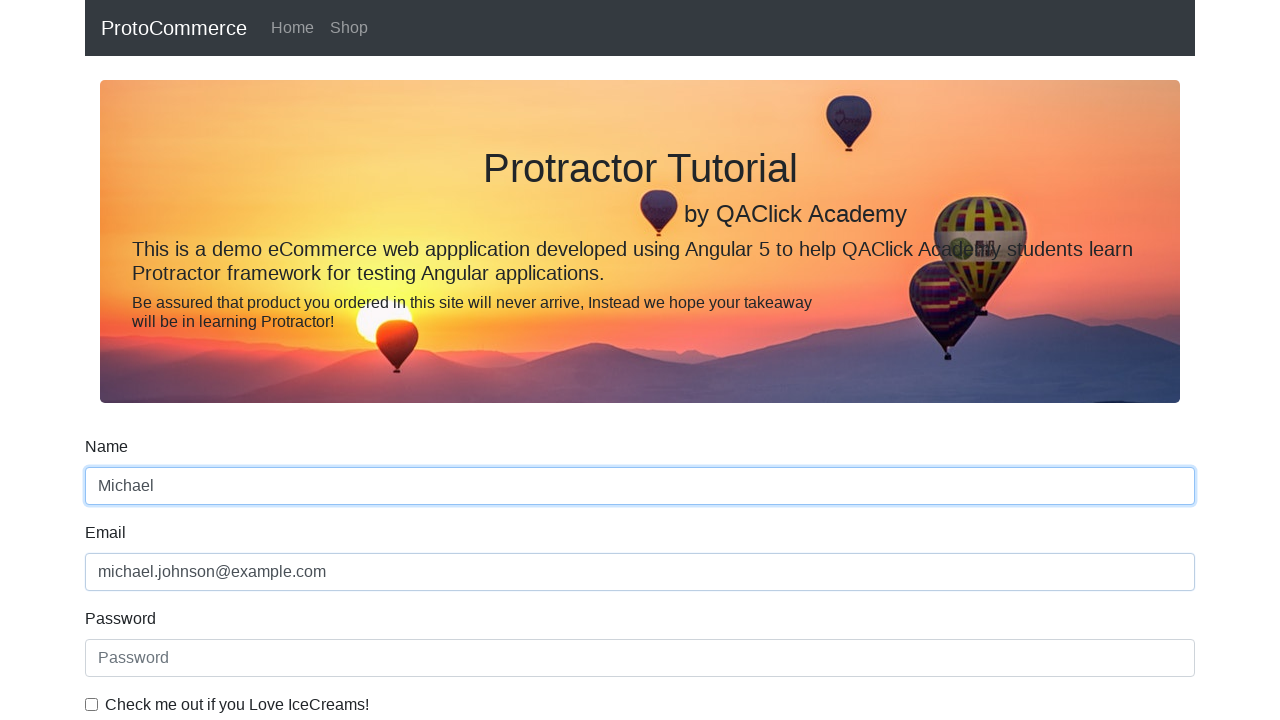

Filled password field with 'TestPassword123' on #exampleInputPassword1
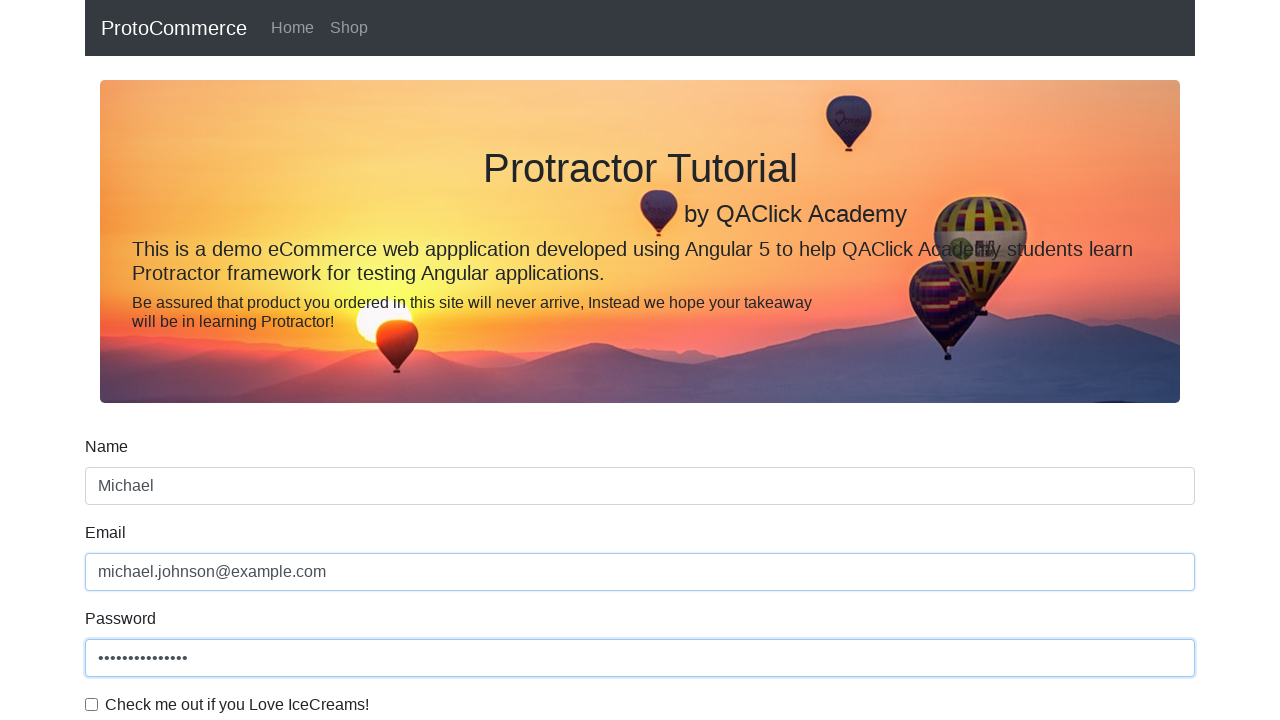

Checked the checkbox at (92, 704) on #exampleCheck1
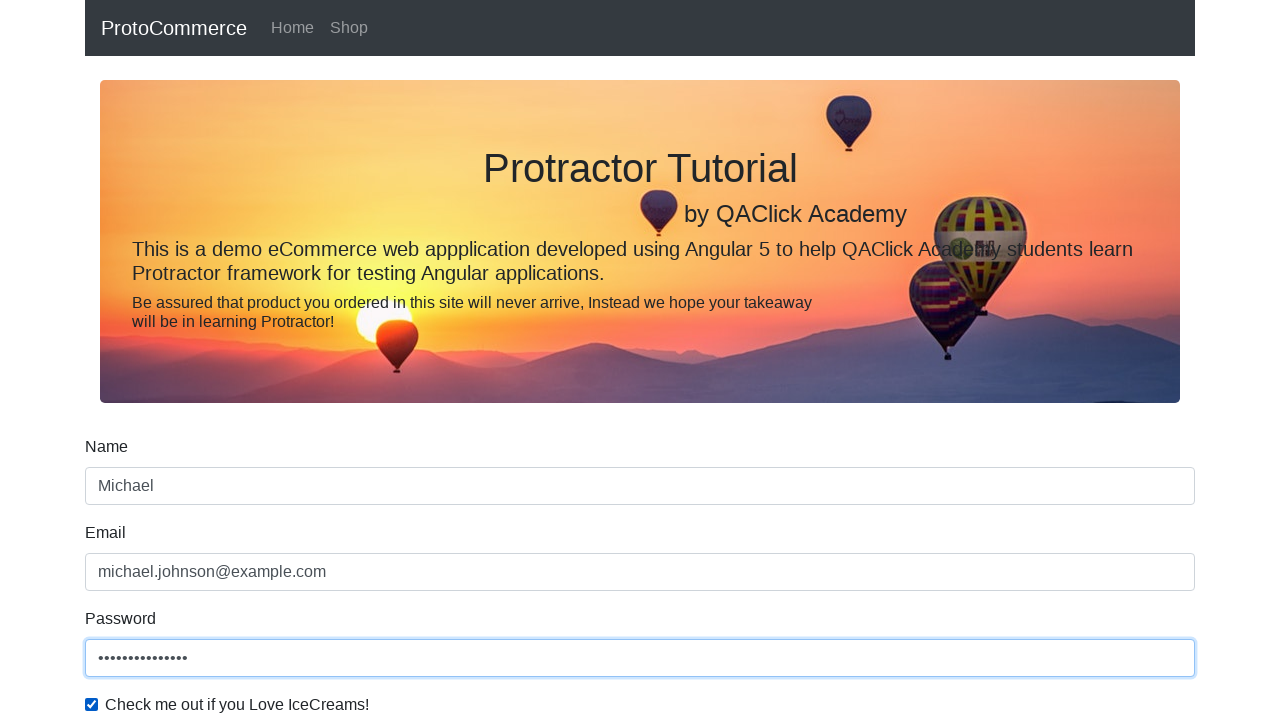

Selected 'Female' from dropdown on #exampleFormControlSelect1
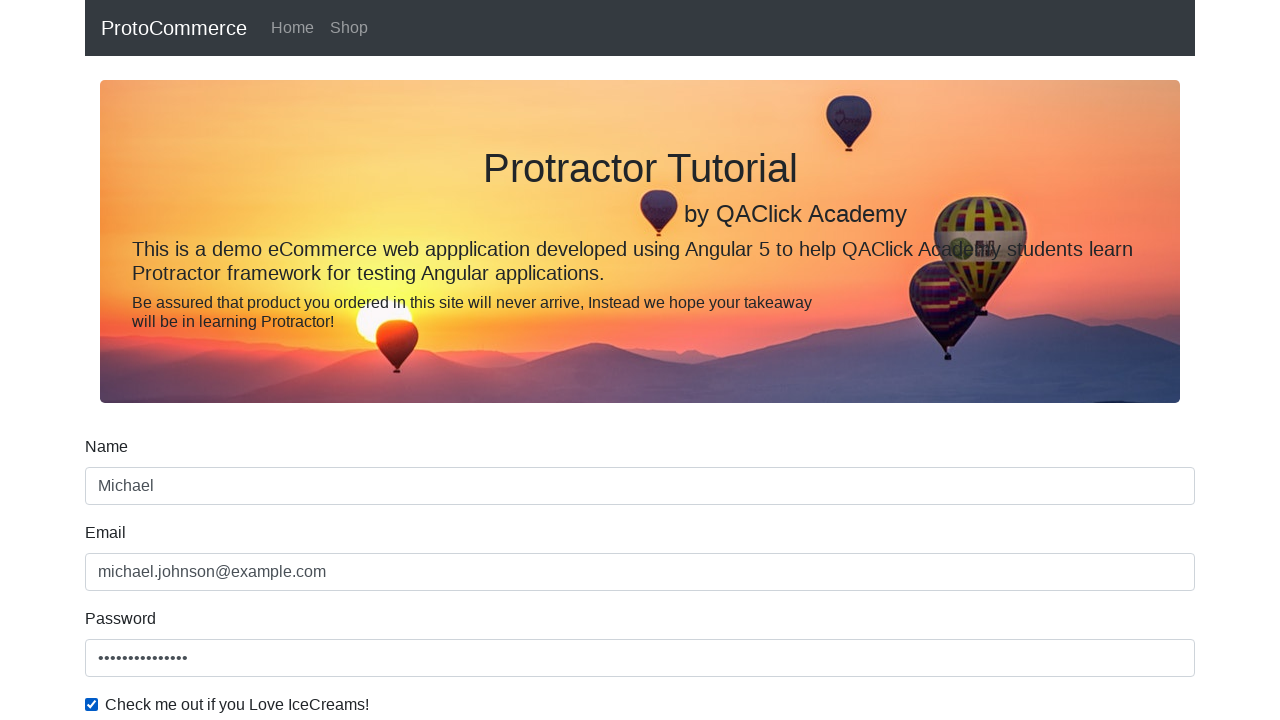

Clicked Male radio button at (238, 360) on #inlineRadio1
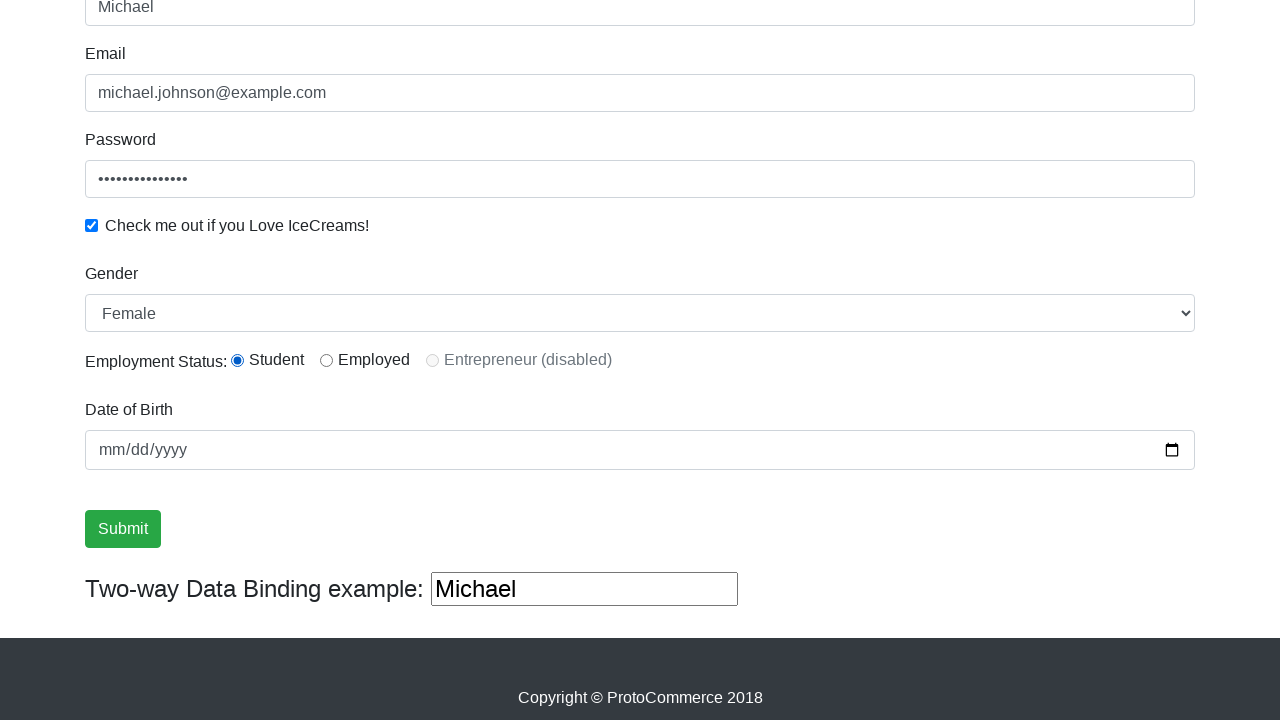

Filled birthday field with '1995-08-22' on input[name='bday']
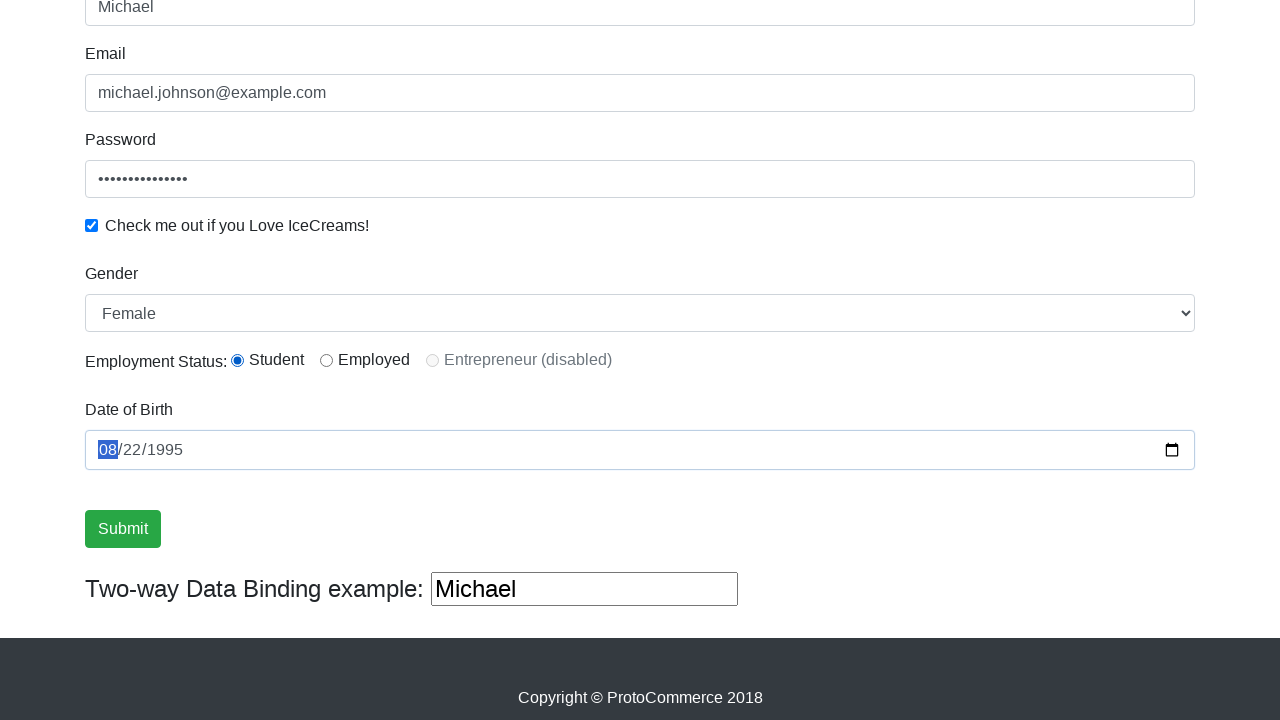

Clicked submit button at (123, 529) on .btn
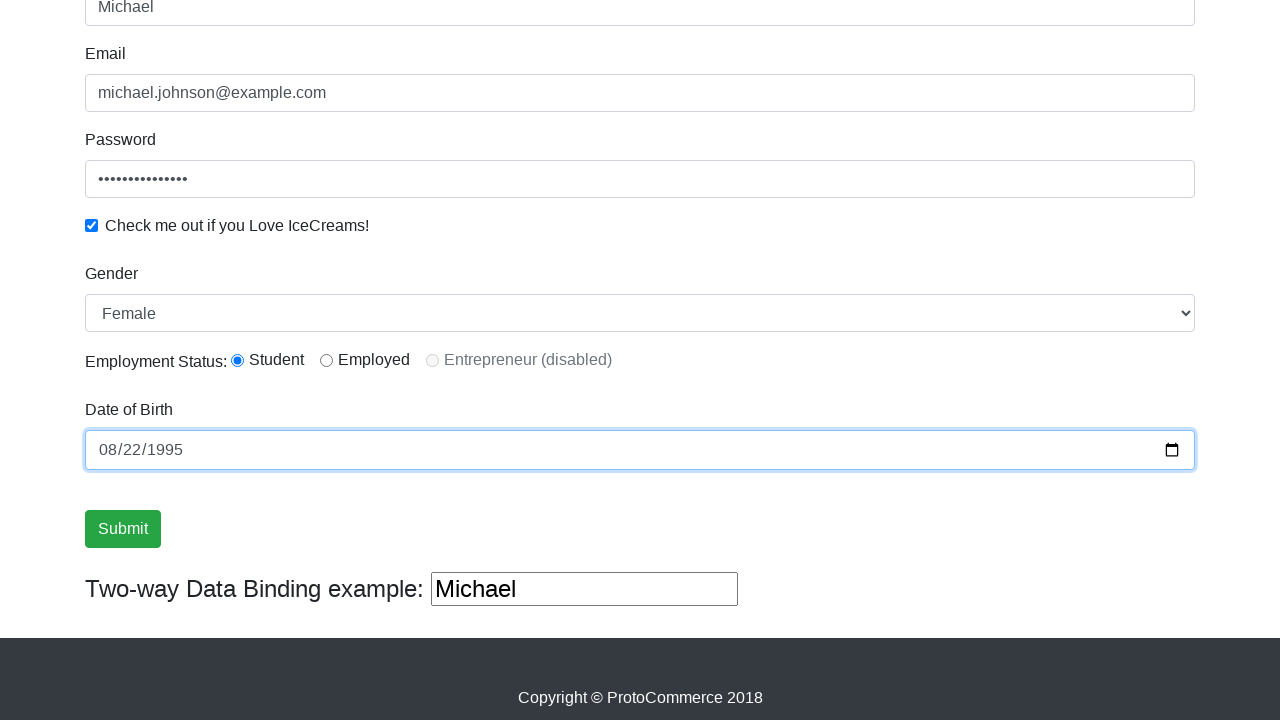

Success message appeared after form submission
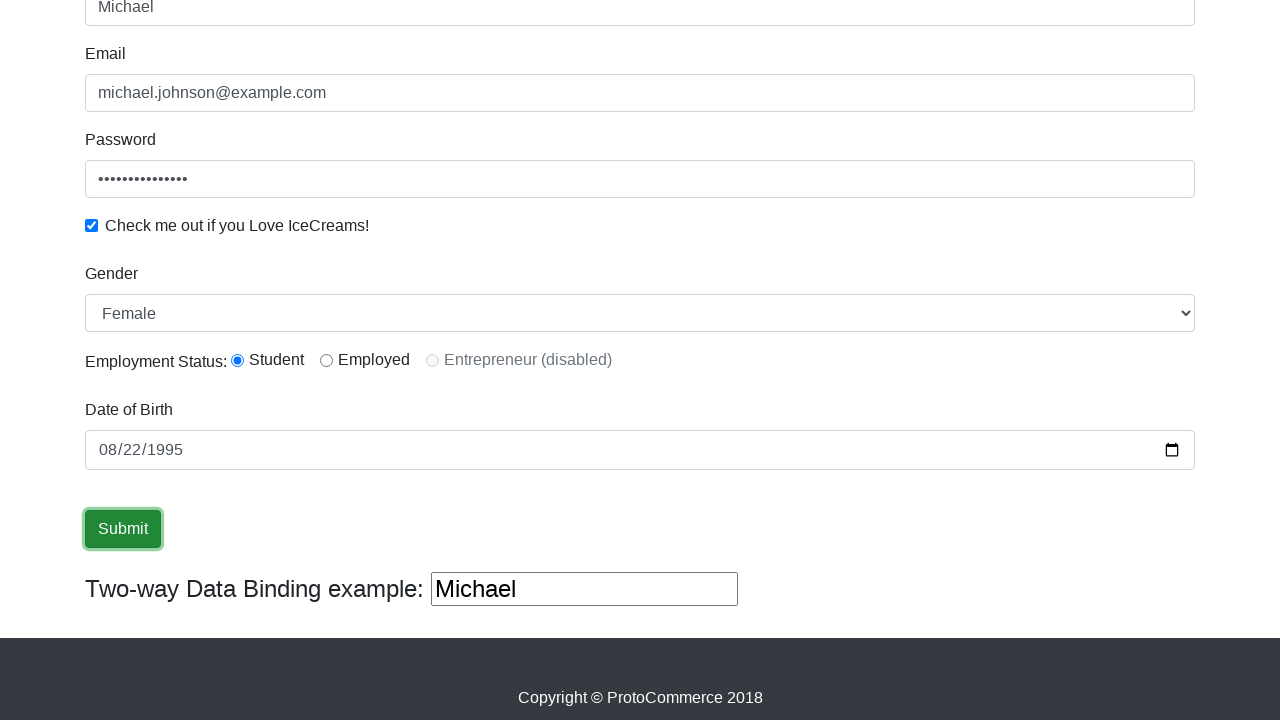

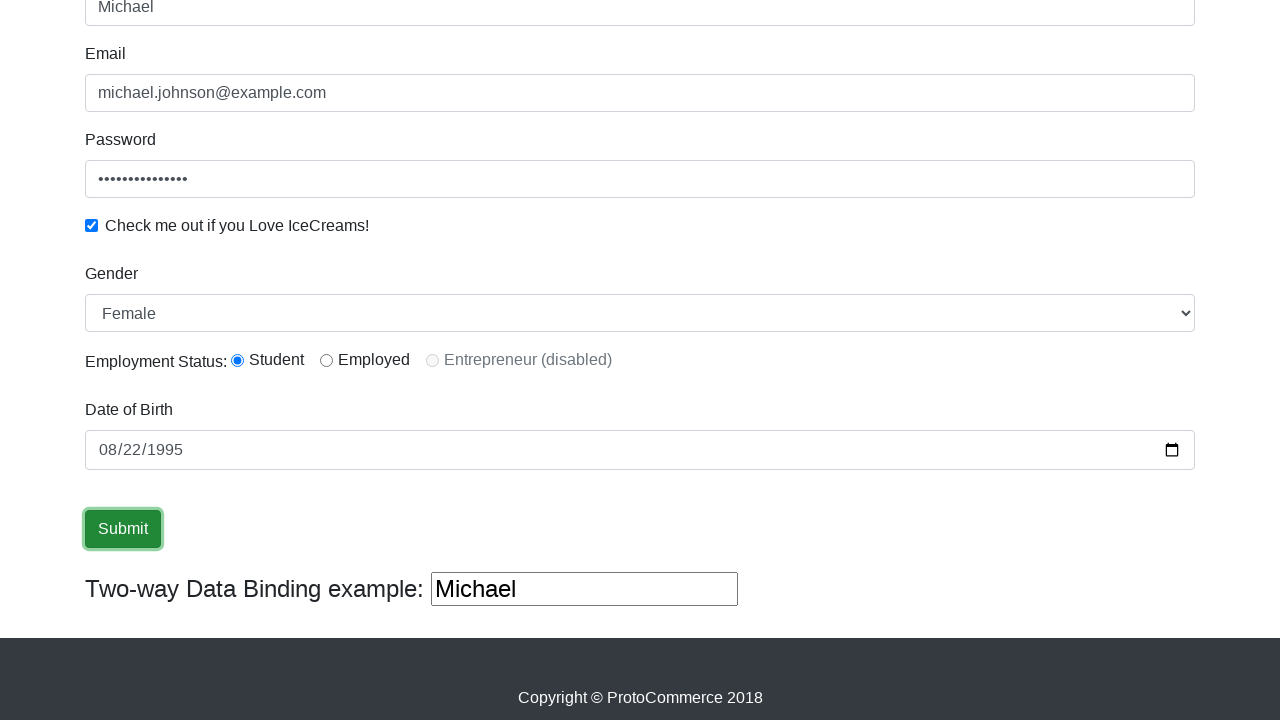